Tests entering text into the text input field

Starting URL: https://bonigarcia.dev/selenium-webdriver-java/web-form.html

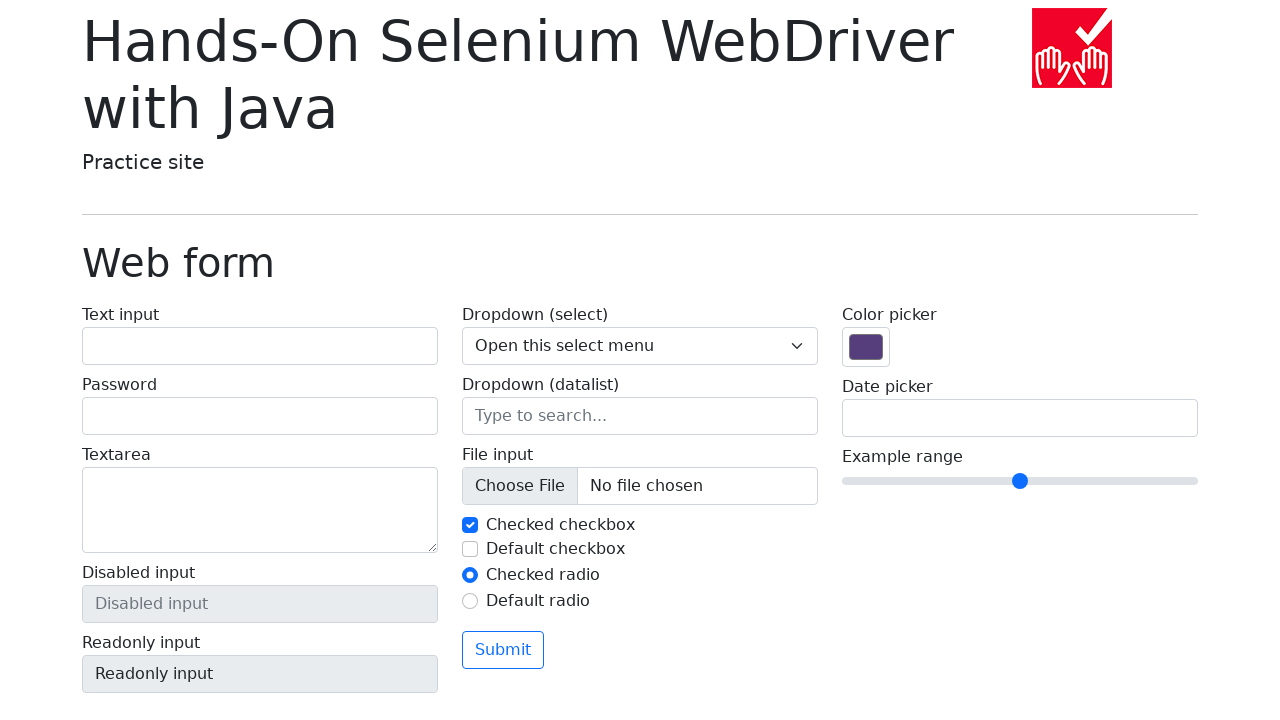

Filled text input field with 'test string' on #my-text-id
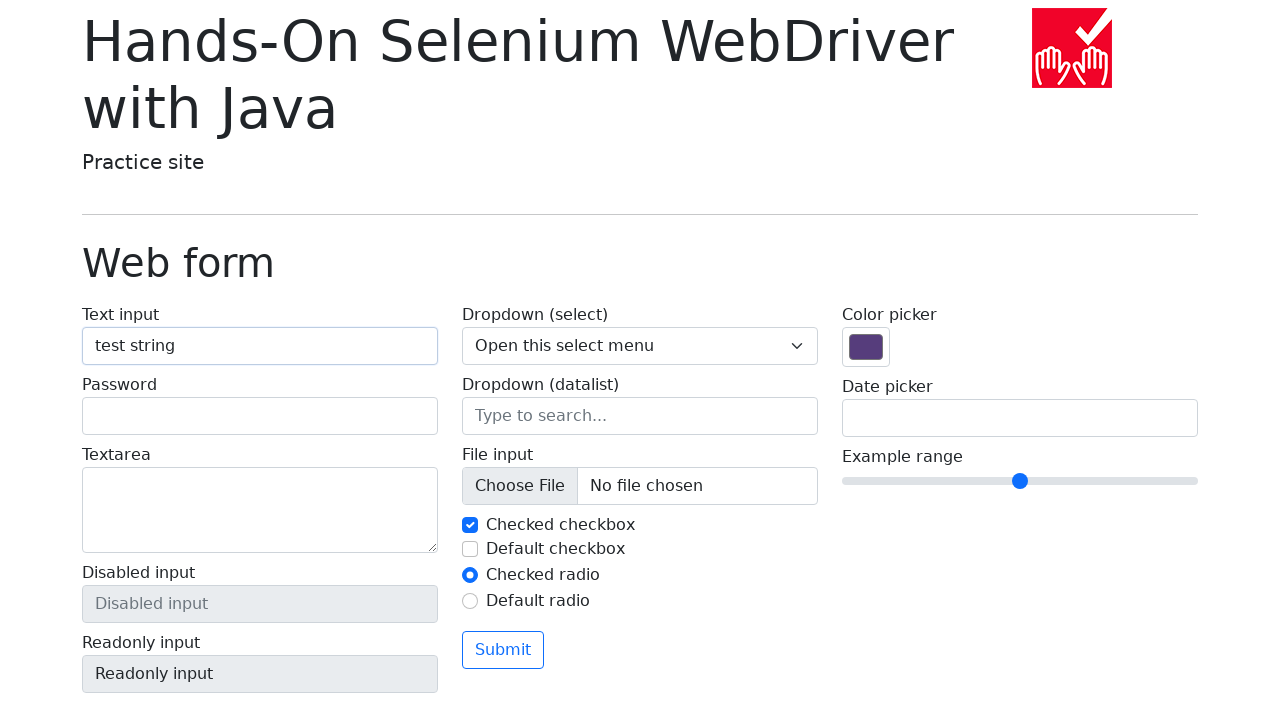

Verified that text input field contains 'test string'
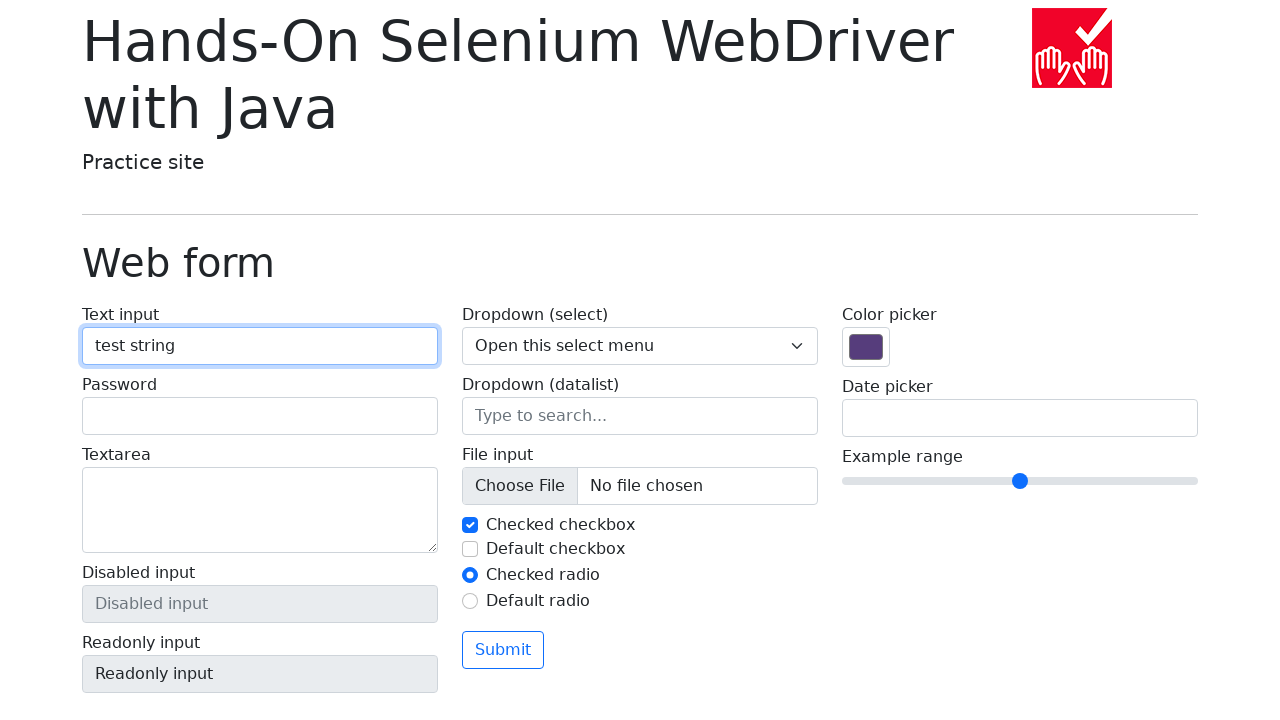

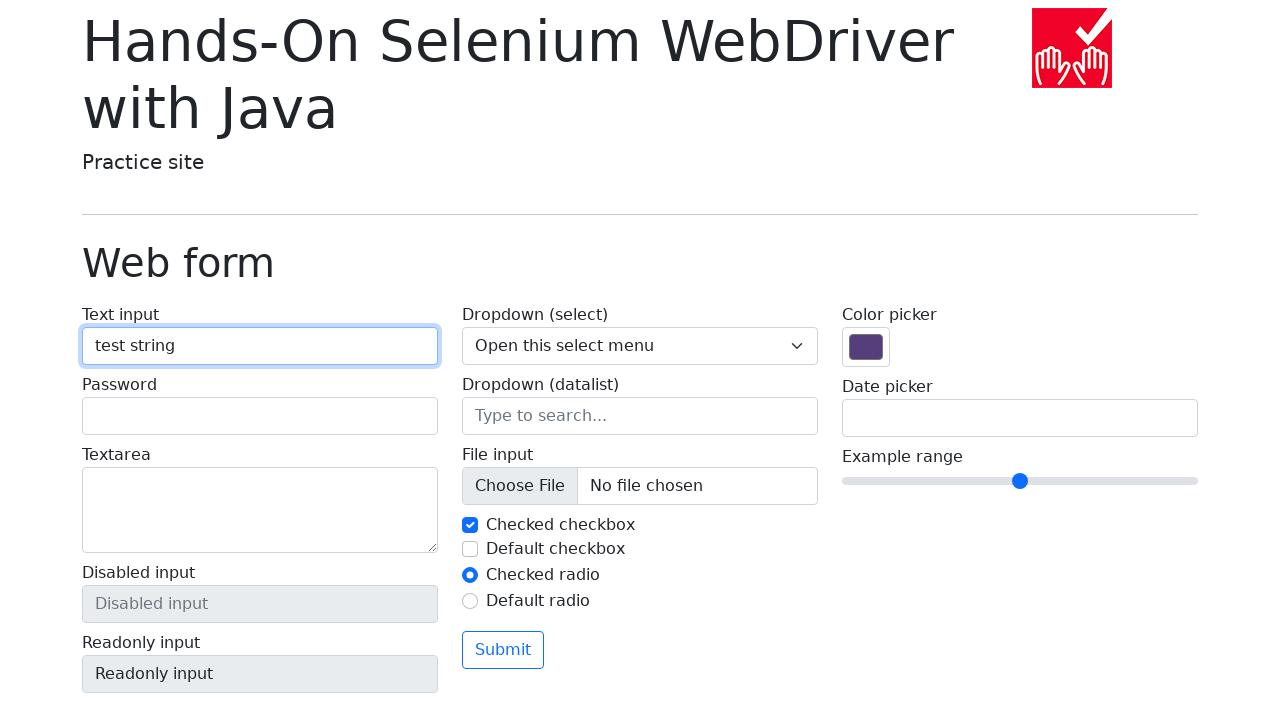